Tests a form that requires calculating the sum of two displayed numbers and selecting the result from a dropdown menu

Starting URL: http://suninjuly.github.io/selects2.html

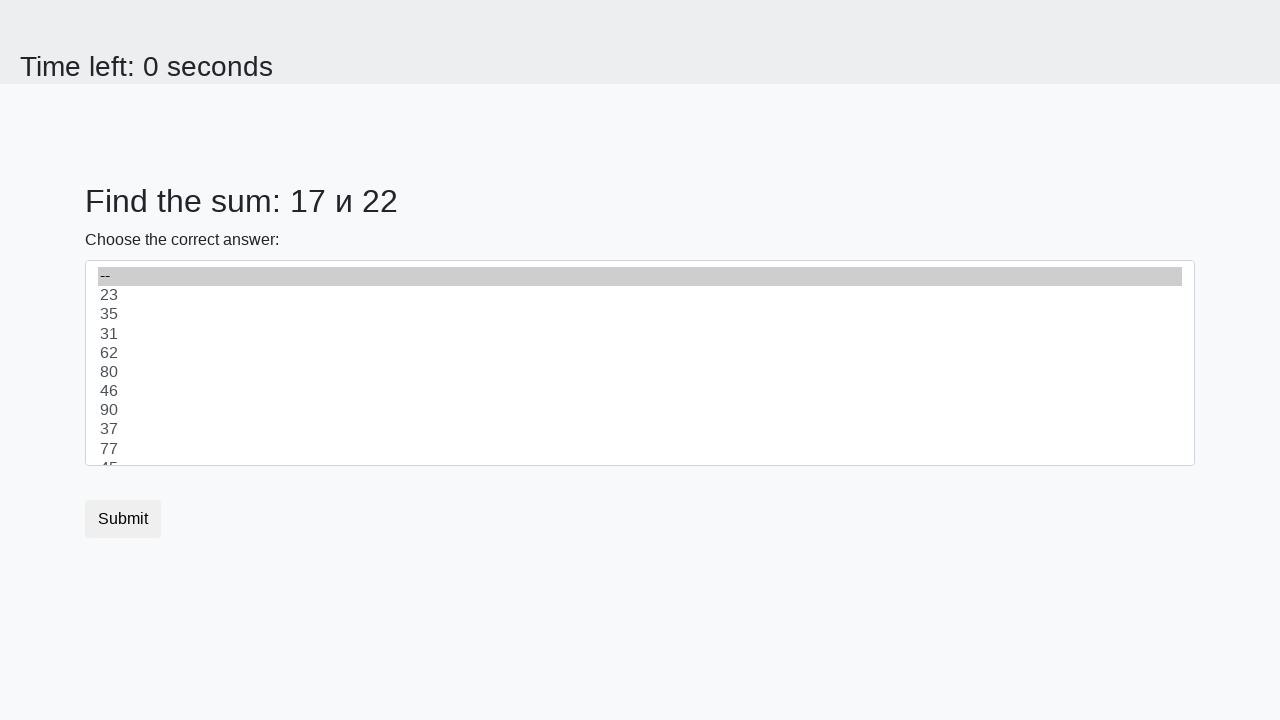

Retrieved first number from #num1 element
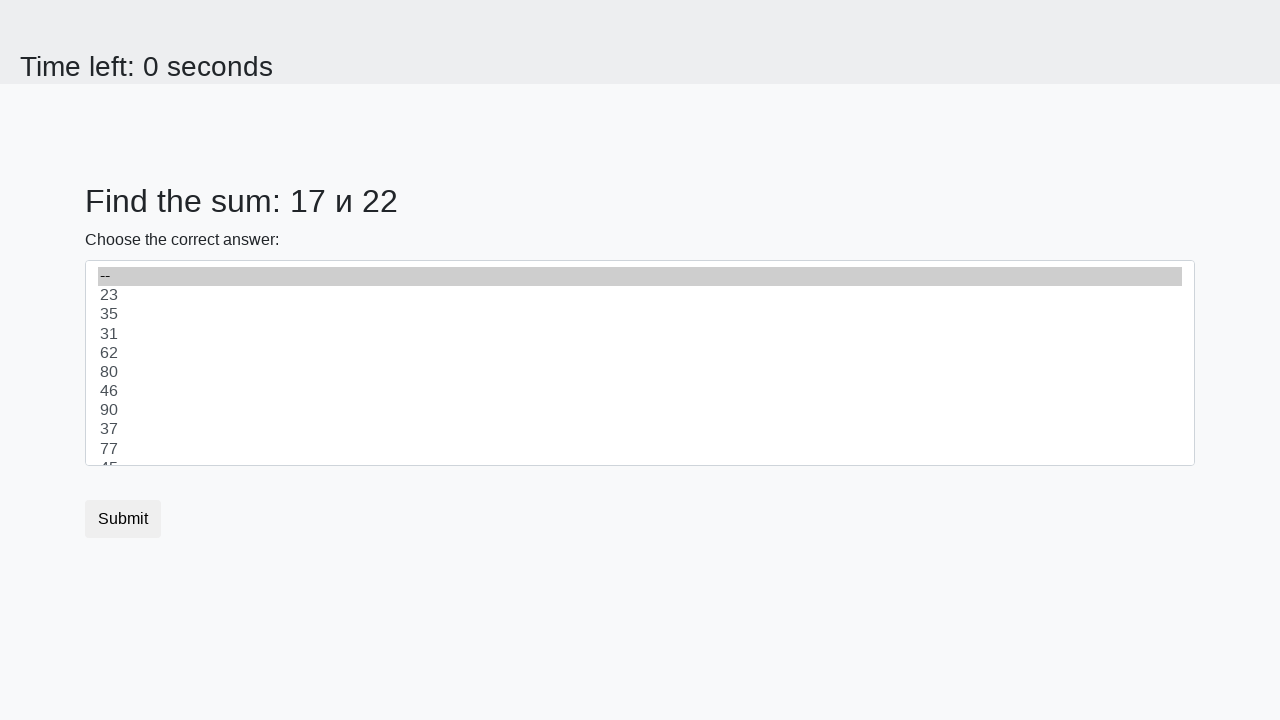

Retrieved second number from #num2 element
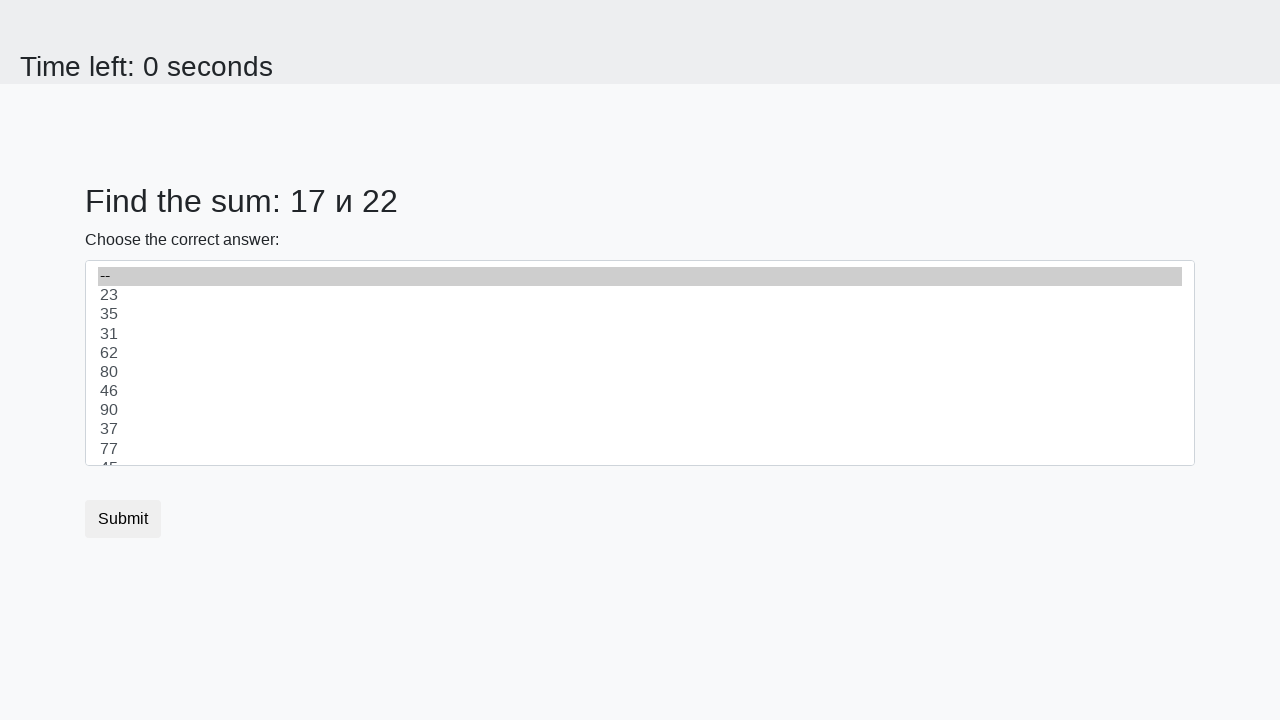

Calculated sum of 17 + 22 = 39
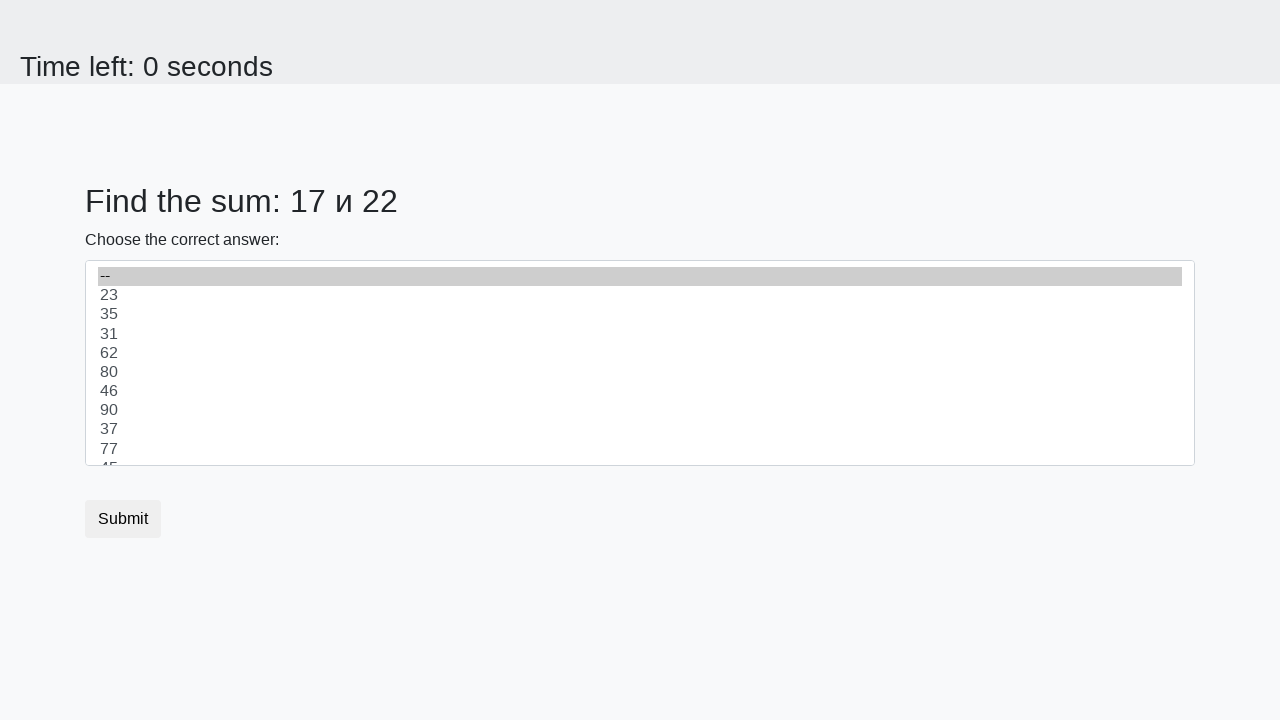

Selected calculated value '39' from dropdown menu on .custom-select
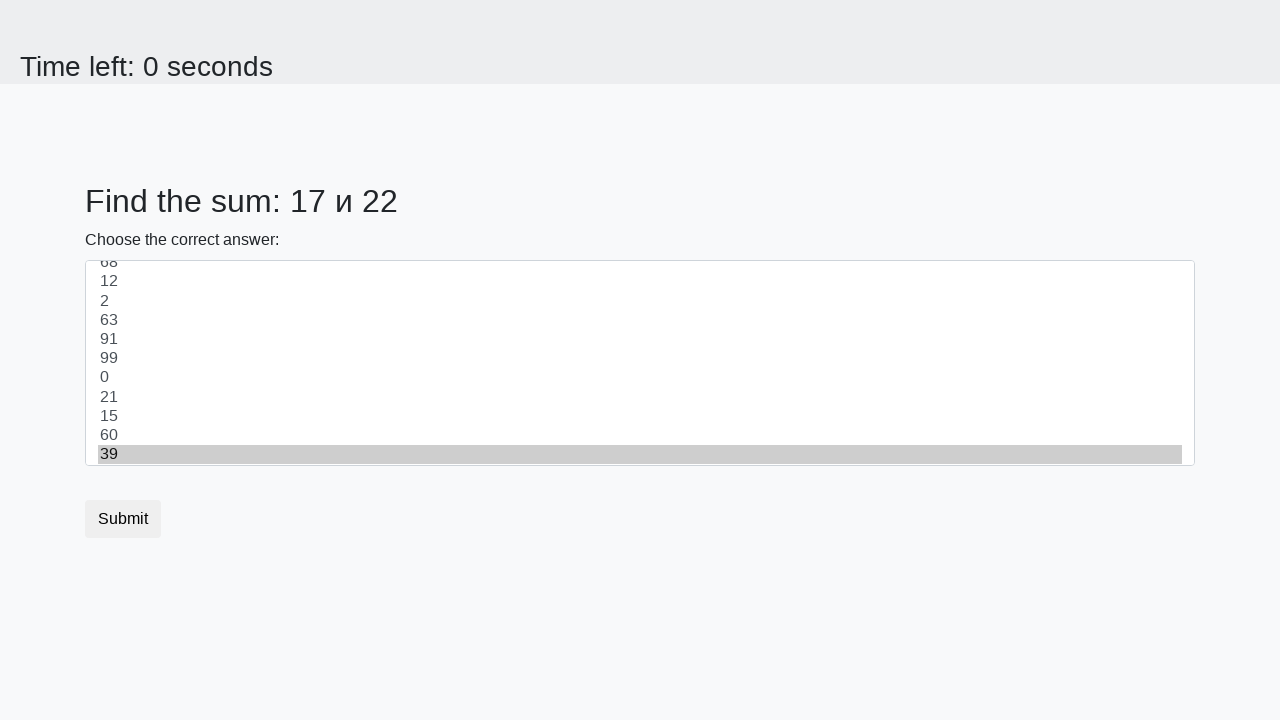

Clicked submit button to complete form submission at (123, 519) on button.btn
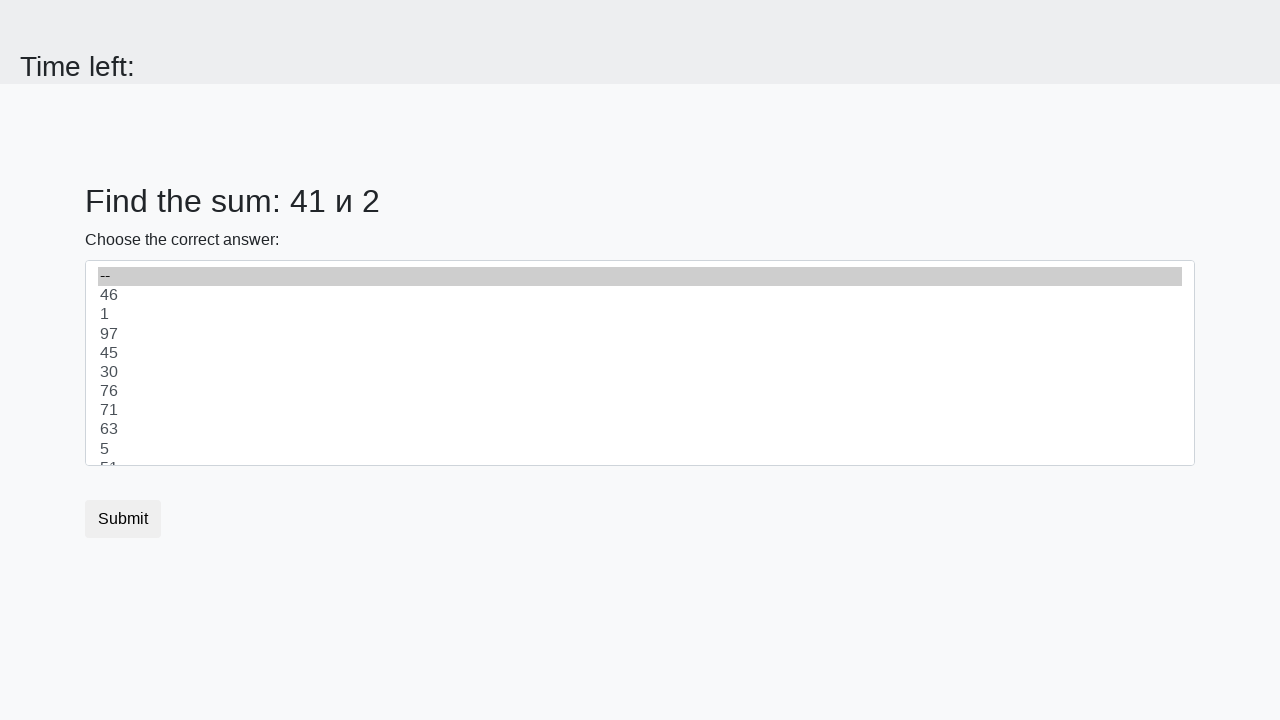

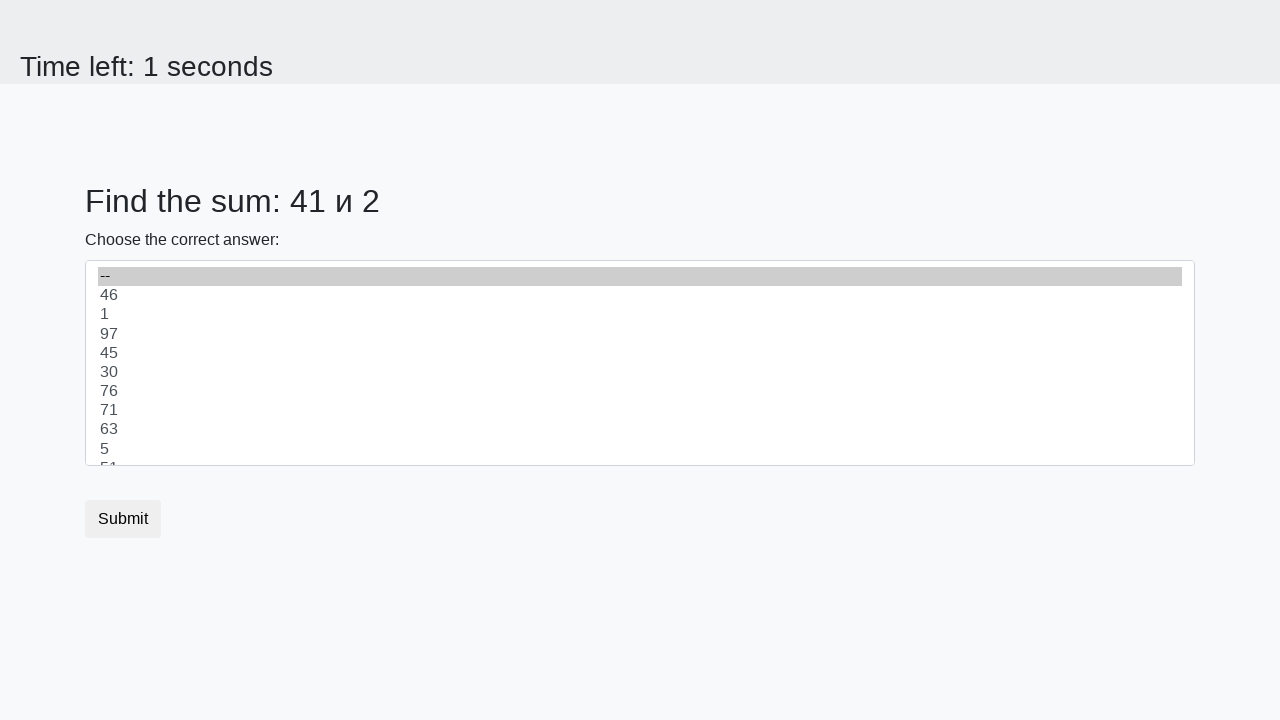